Tests calculator addition functionality by entering a negative and positive number and clicking the plus button

Starting URL: https://www.calculator.net/

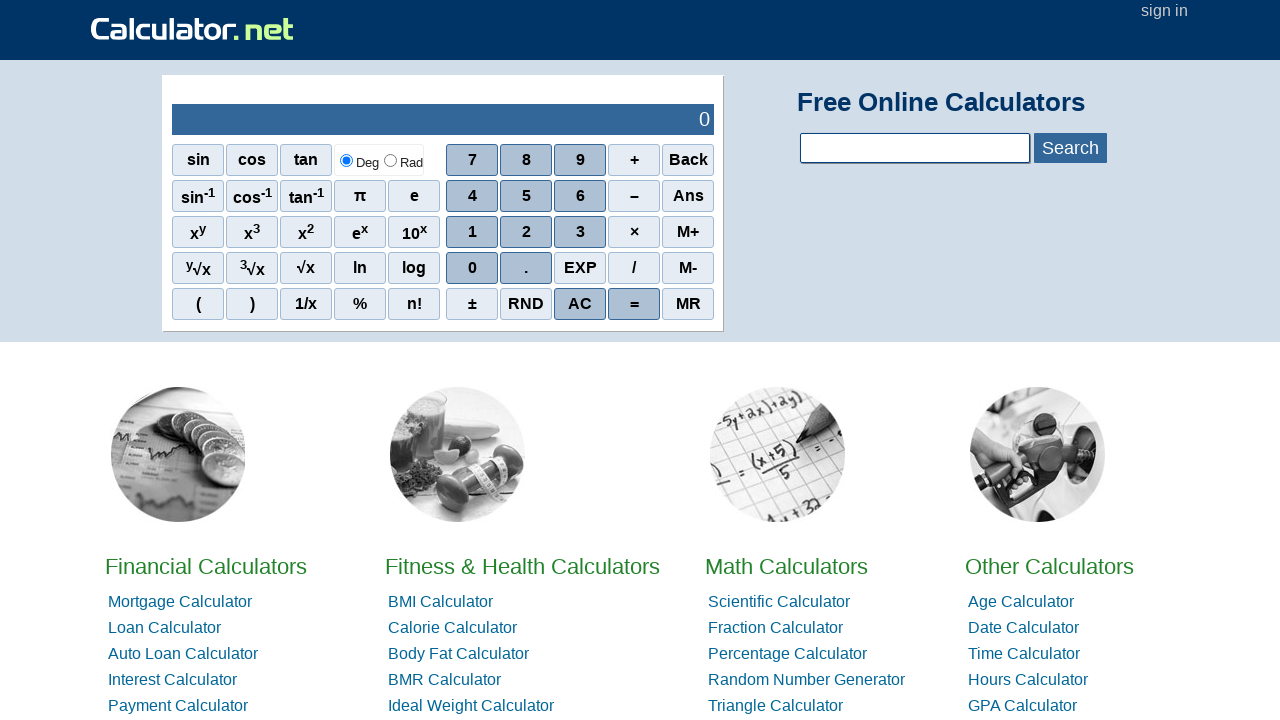

Clicked negative sign button at (634, 196) on xpath=//span[contains(text(),'–')]
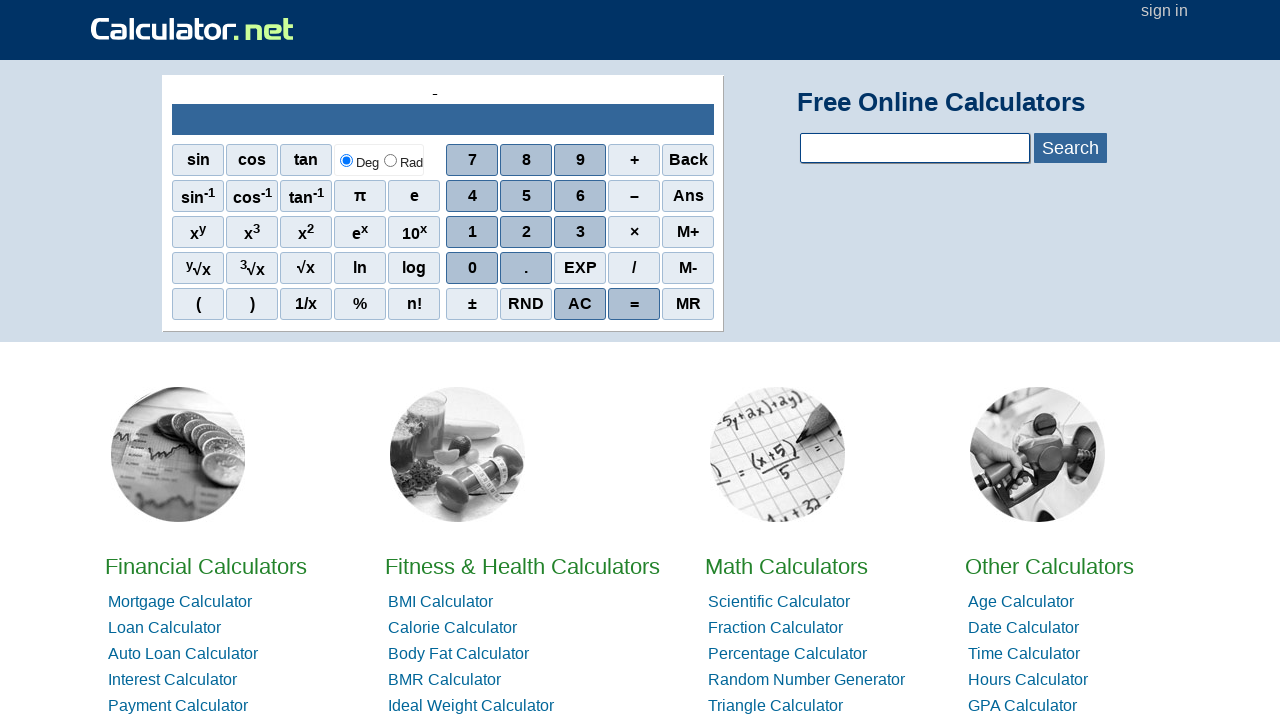

Clicked digit 2 at (526, 232) on xpath=//span[text()='2']
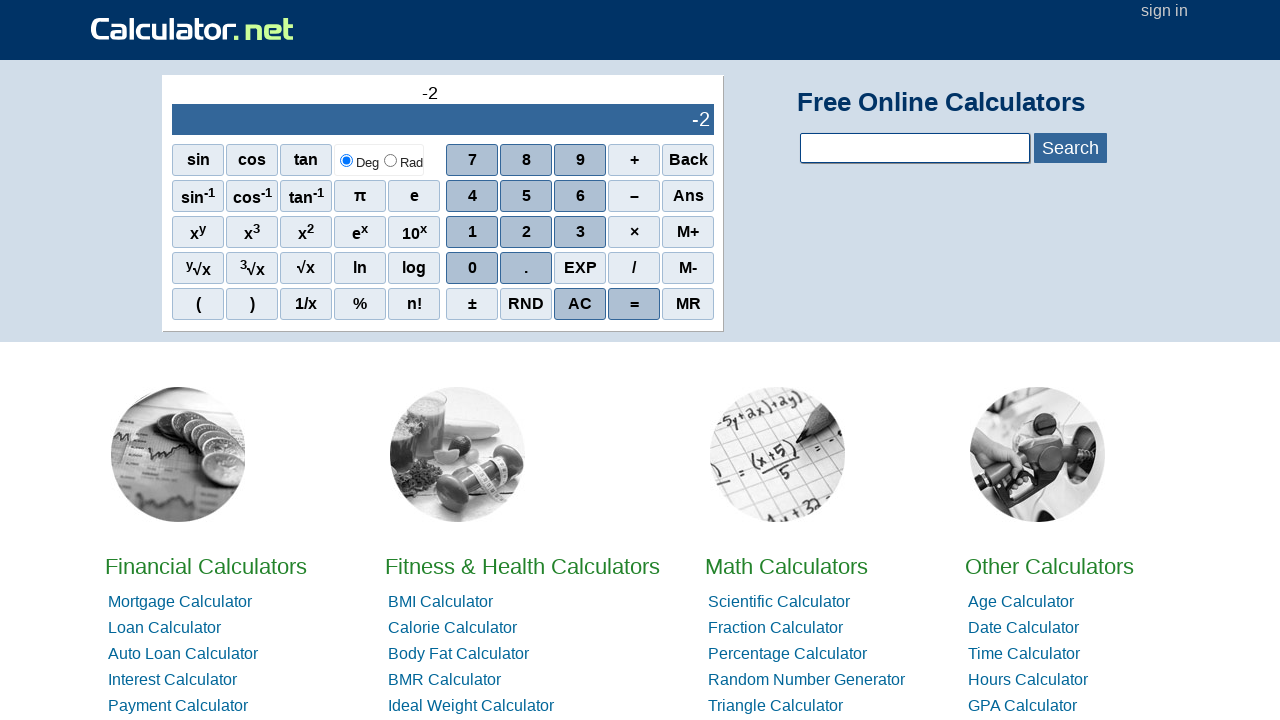

Clicked digit 3 at (580, 232) on xpath=//span[text()='3']
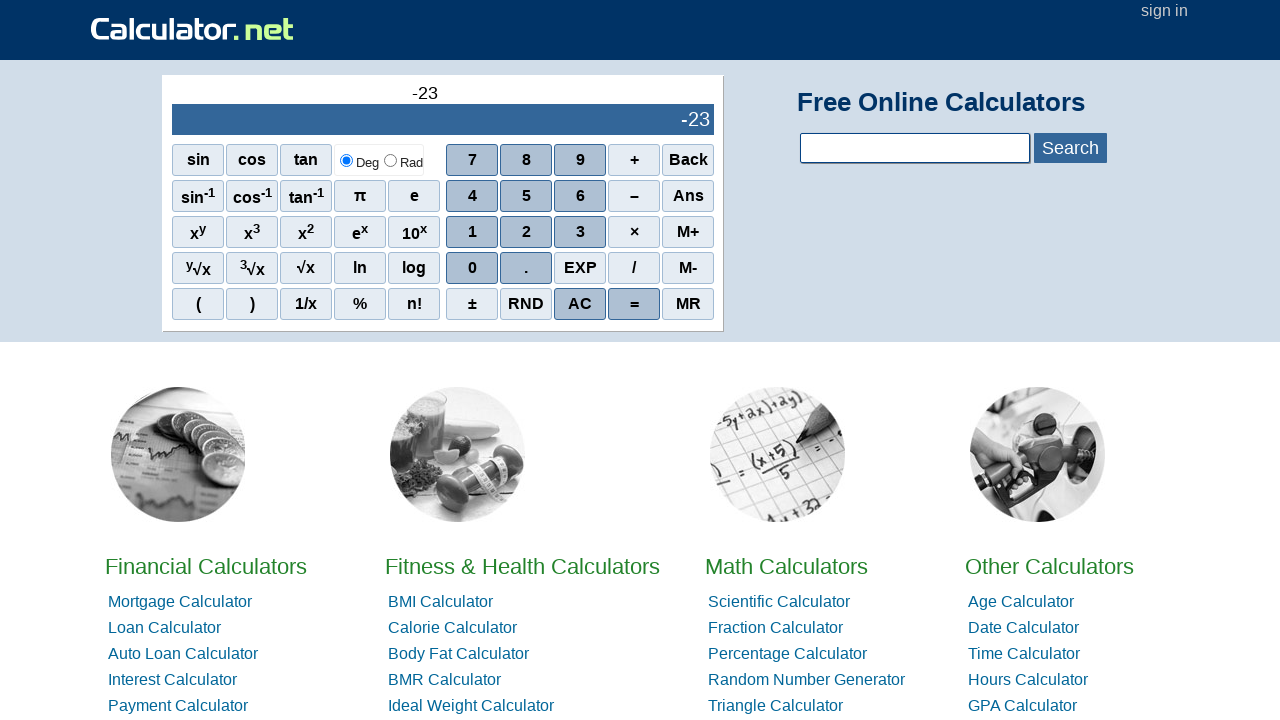

Clicked digit 4 at (472, 196) on xpath=//span[text()='4']
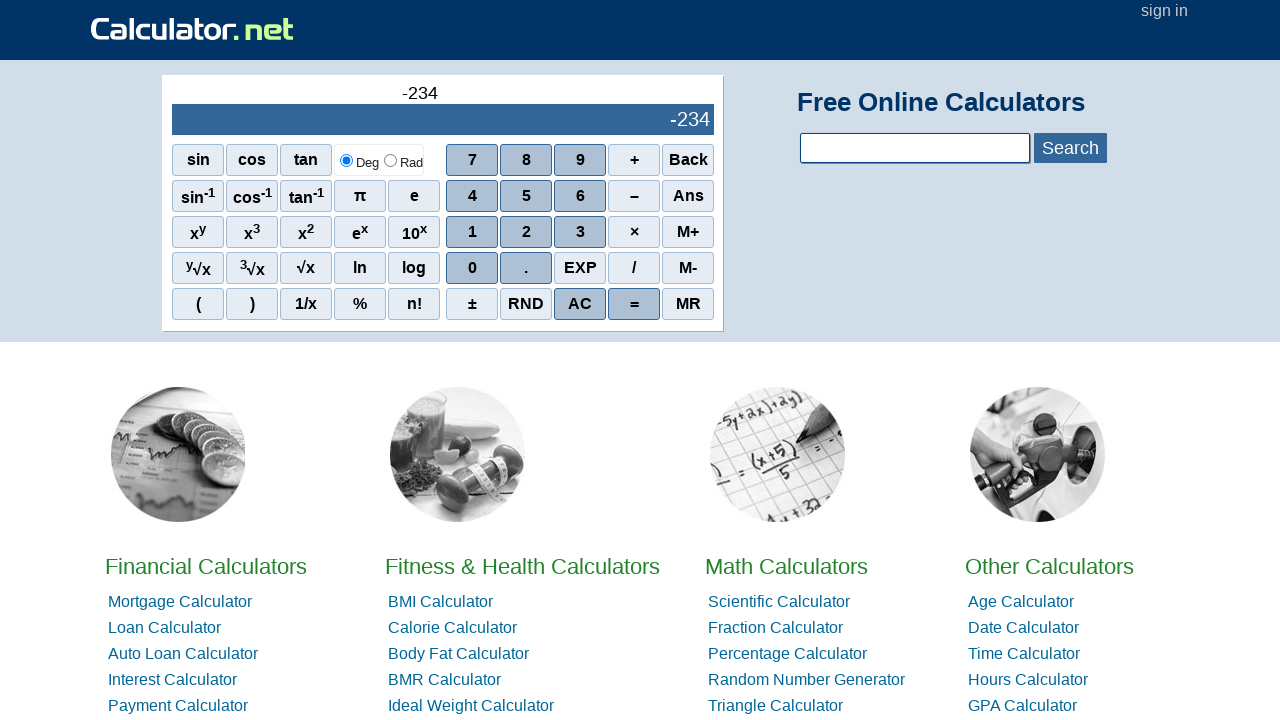

Clicked digit 2 at (526, 232) on xpath=//span[text()='2']
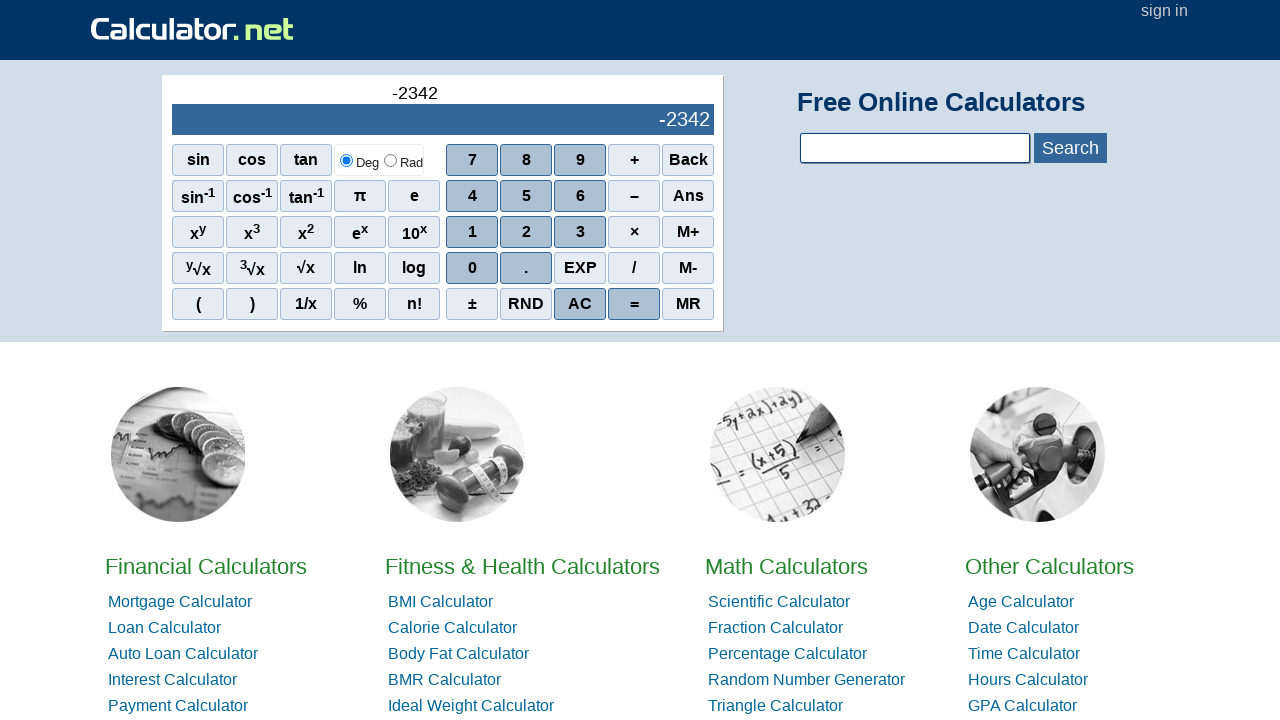

Clicked digit 3 at (580, 232) on xpath=//span[text()='3']
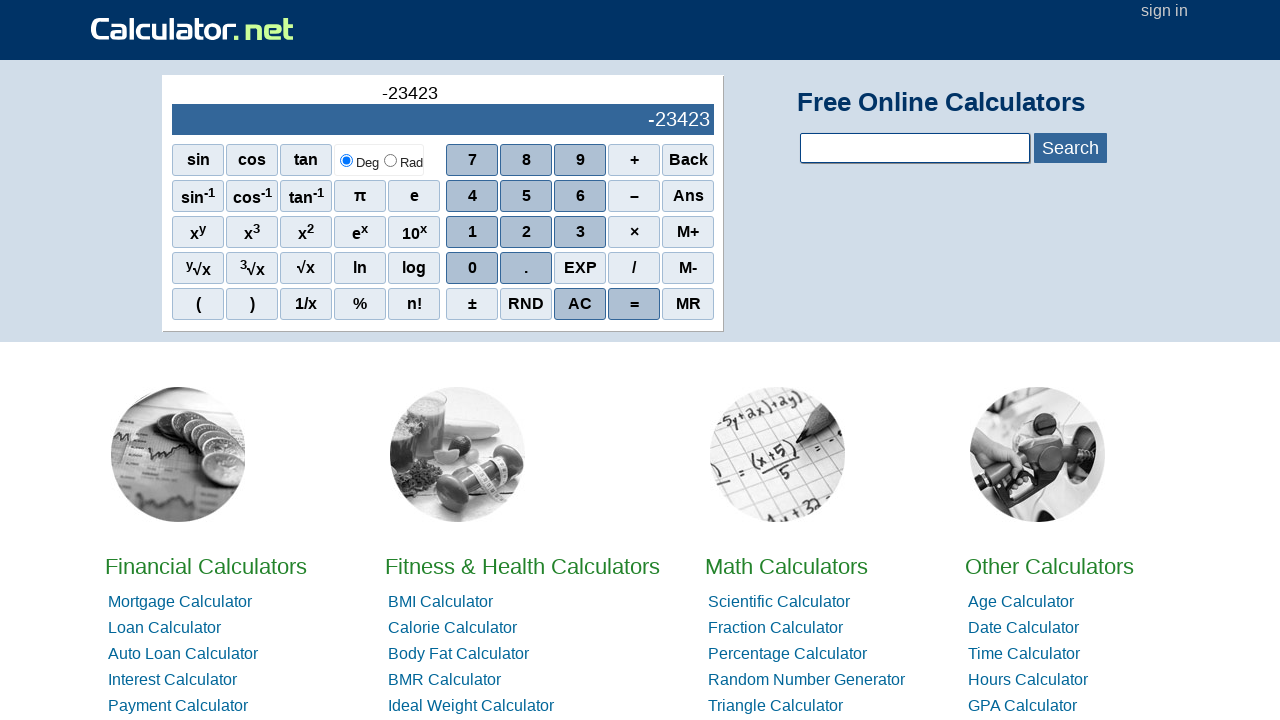

Clicked digit 4 at (472, 196) on xpath=//span[text()='4']
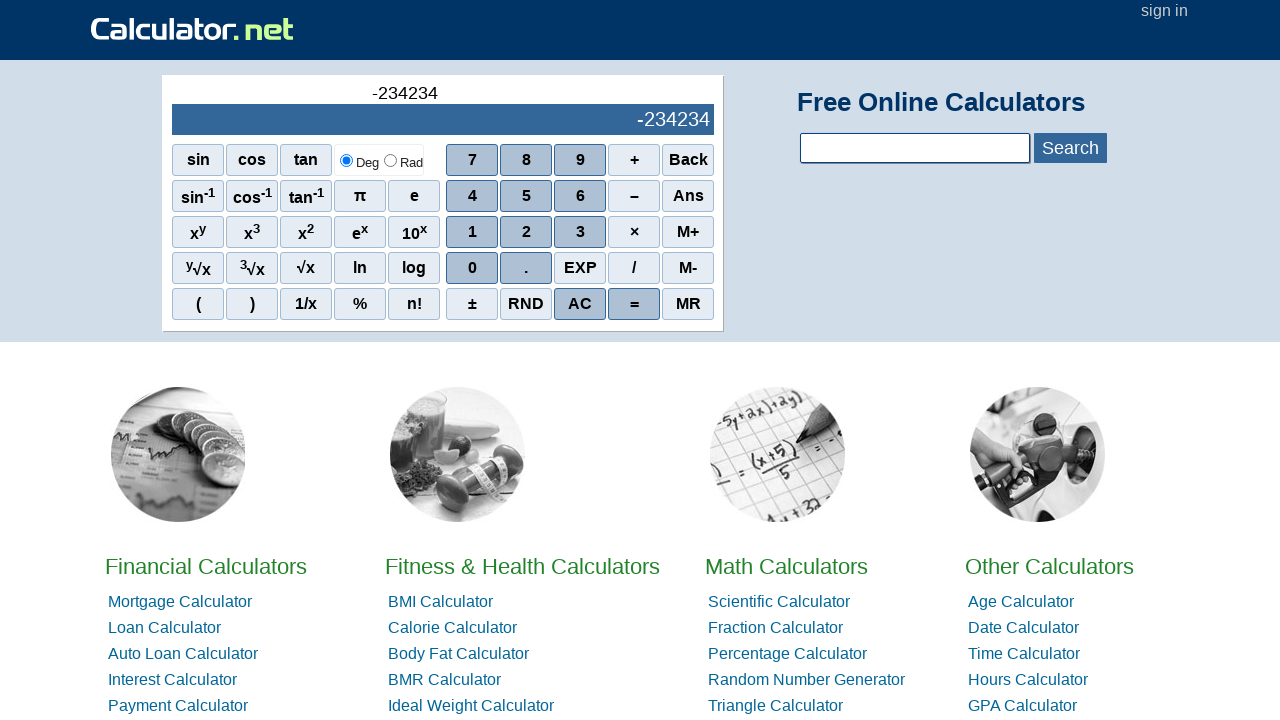

Clicked addition button at (634, 160) on xpath=//span[text()='+']
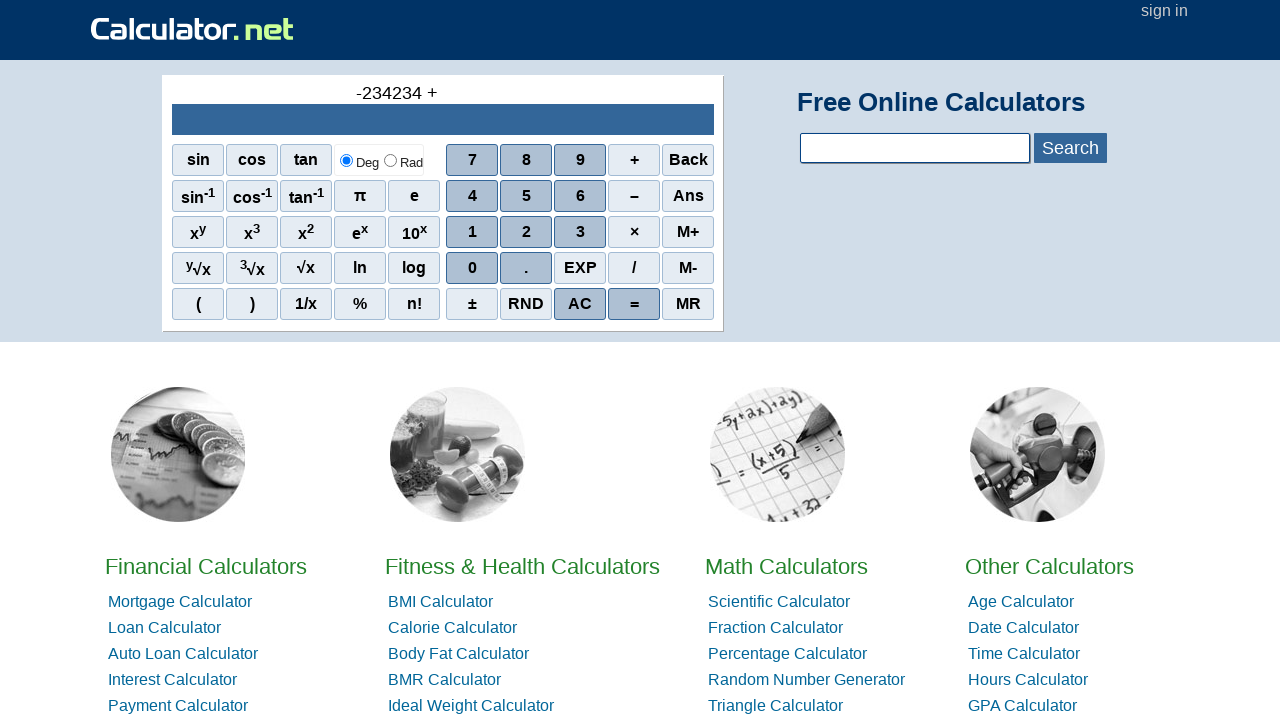

Clicked digit 3 at (580, 232) on xpath=//span[text()='3']
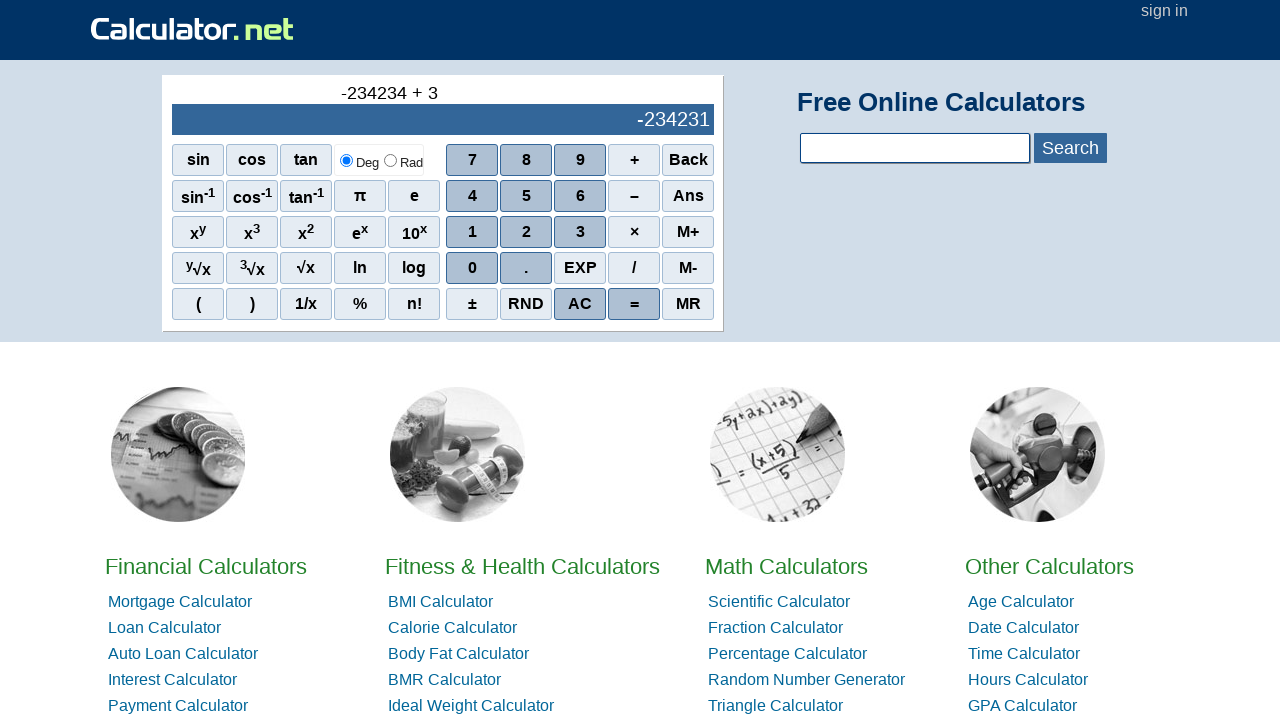

Clicked digit 4 at (472, 196) on xpath=//span[text()='4']
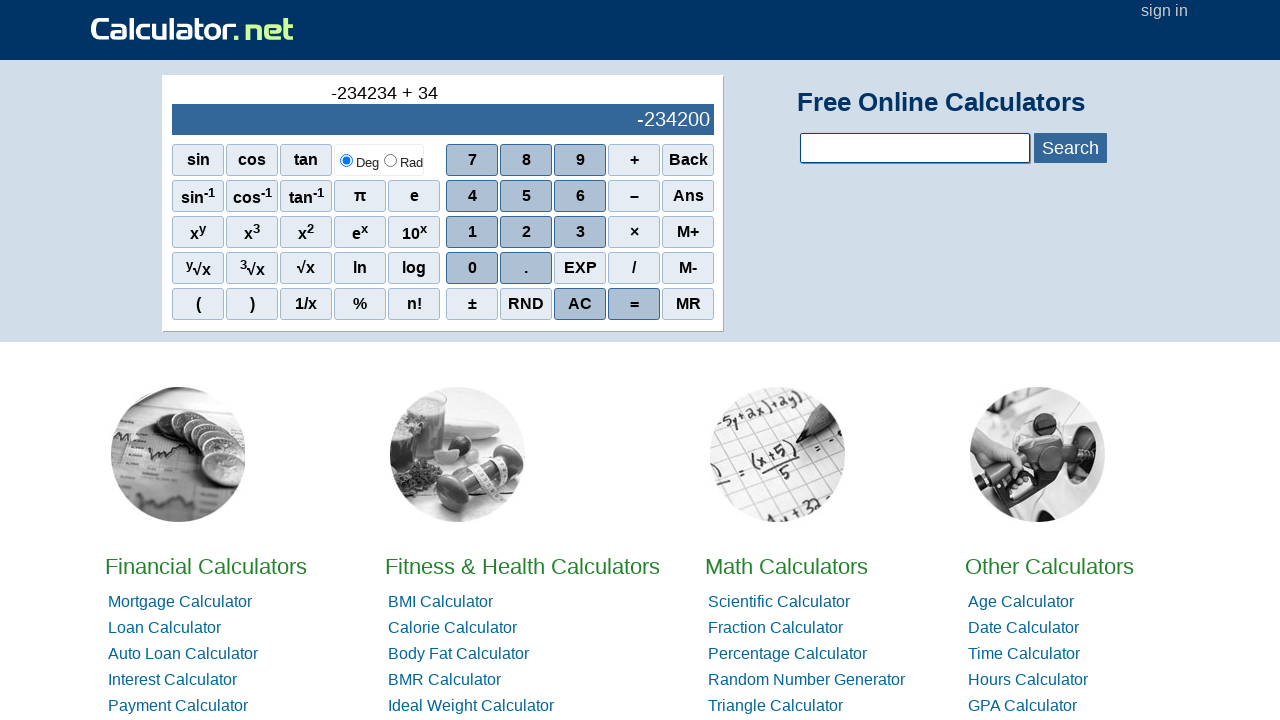

Clicked digit 5 at (526, 196) on xpath=//span[text()='5']
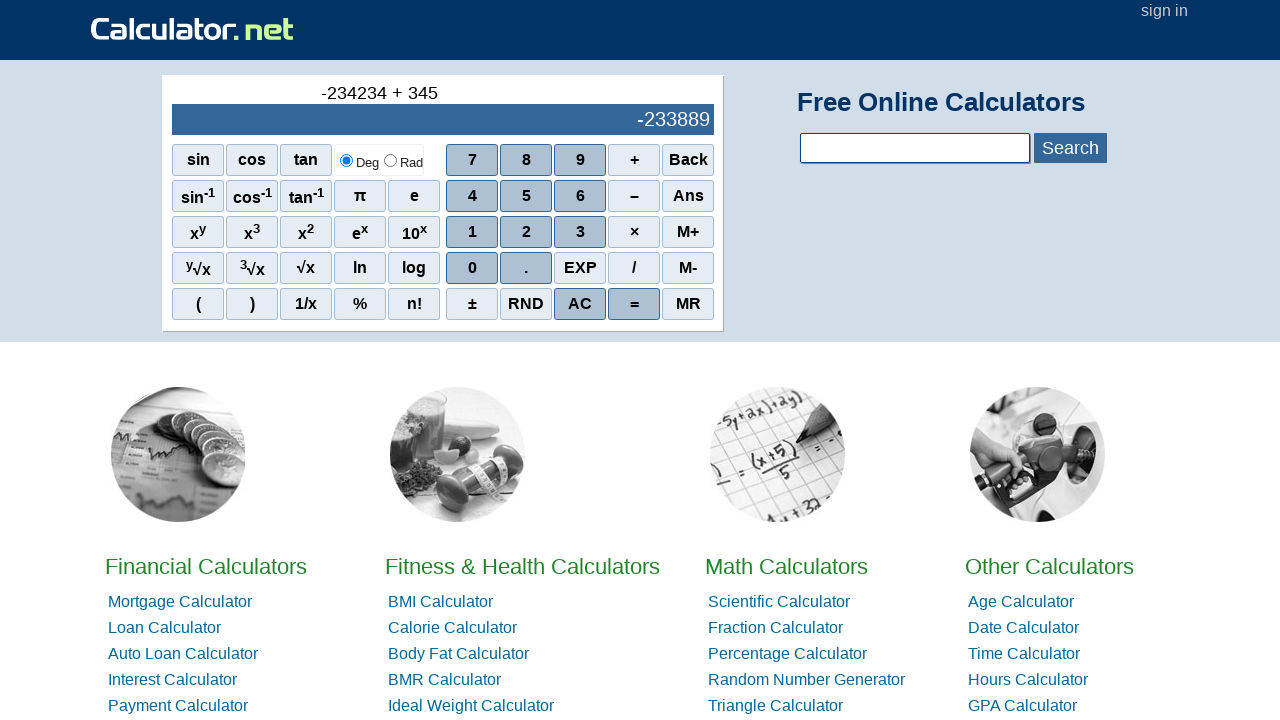

Clicked digit 3 at (580, 232) on xpath=//span[text()='3']
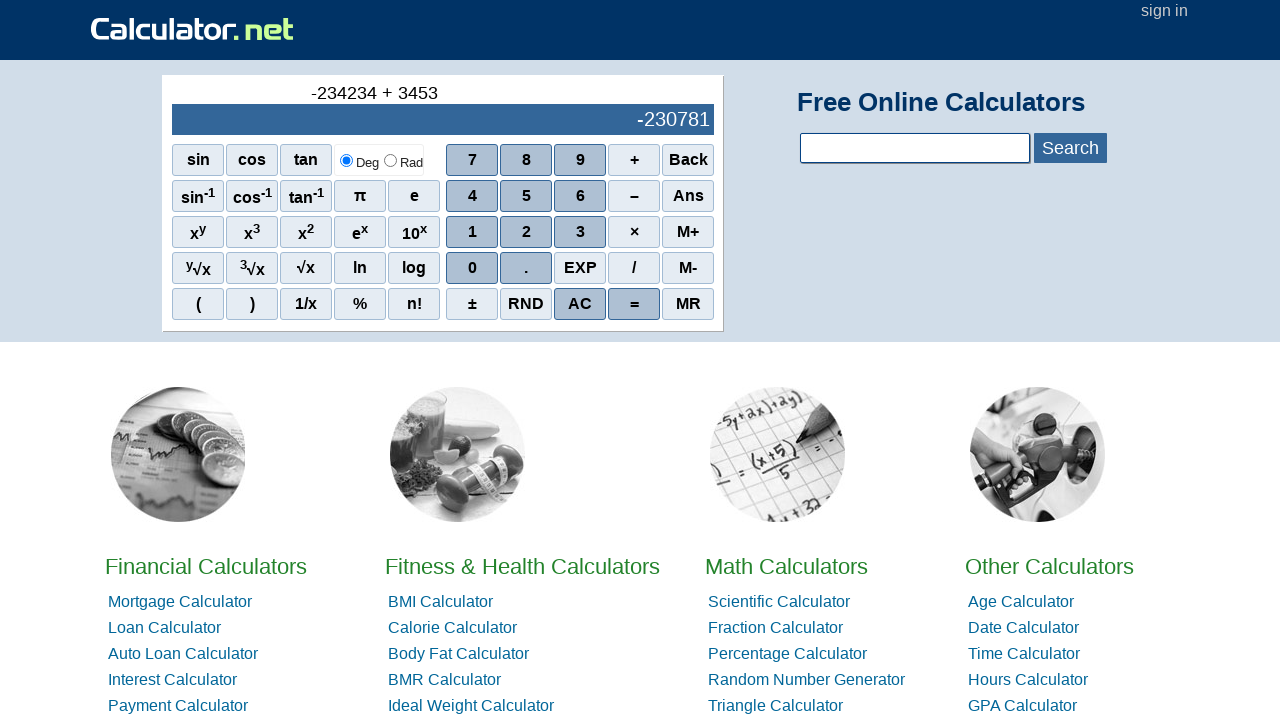

Clicked digit 4 at (472, 196) on xpath=//span[text()='4']
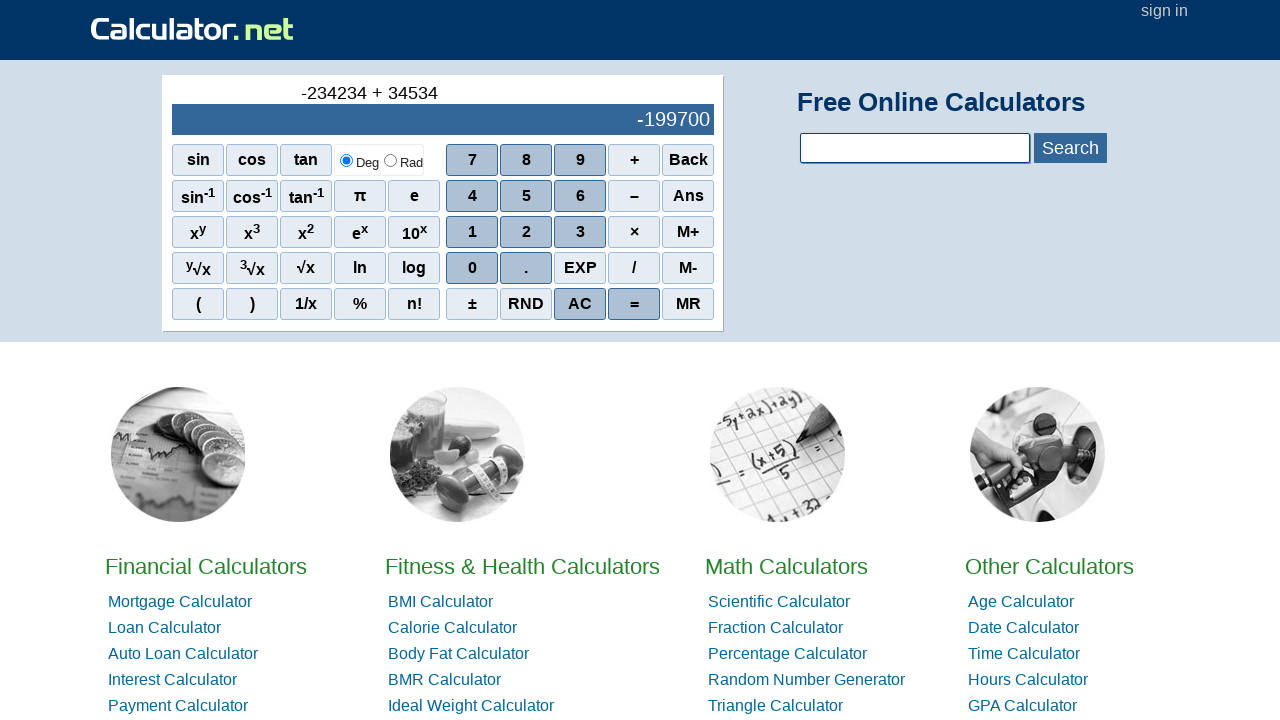

Clicked digit 5 at (526, 196) on xpath=//span[text()='5']
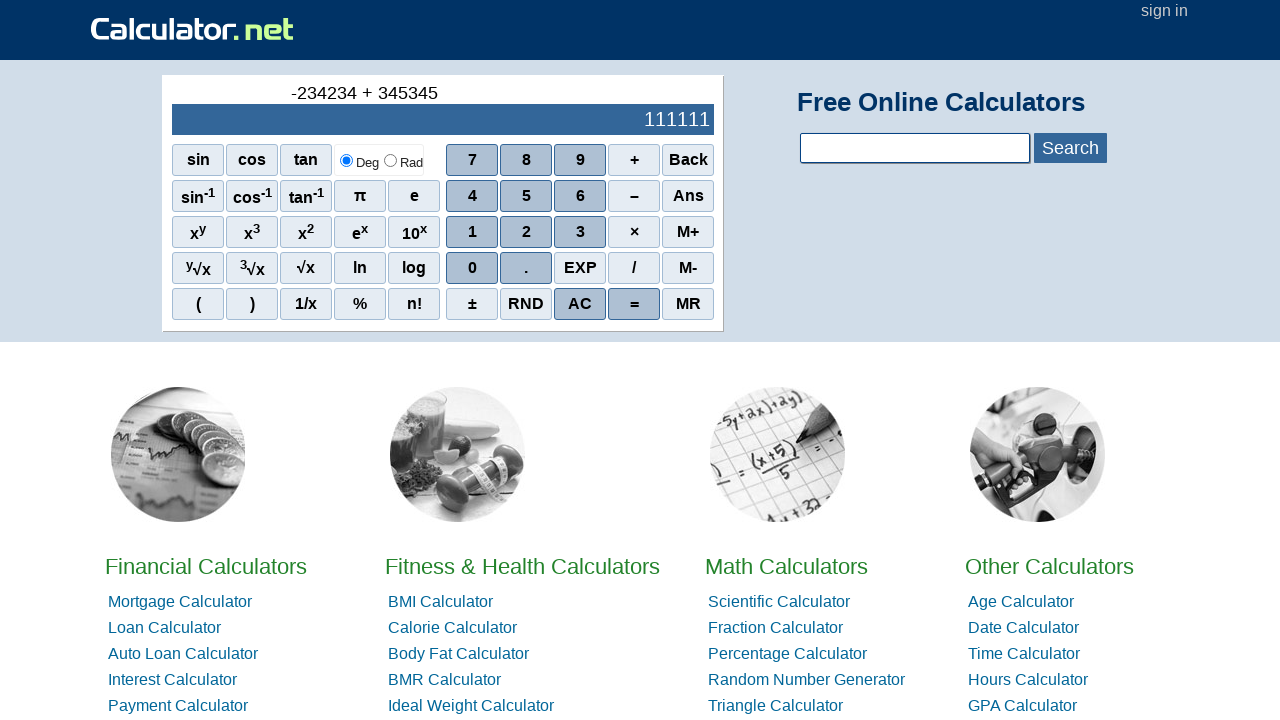

Calculator result output element appeared
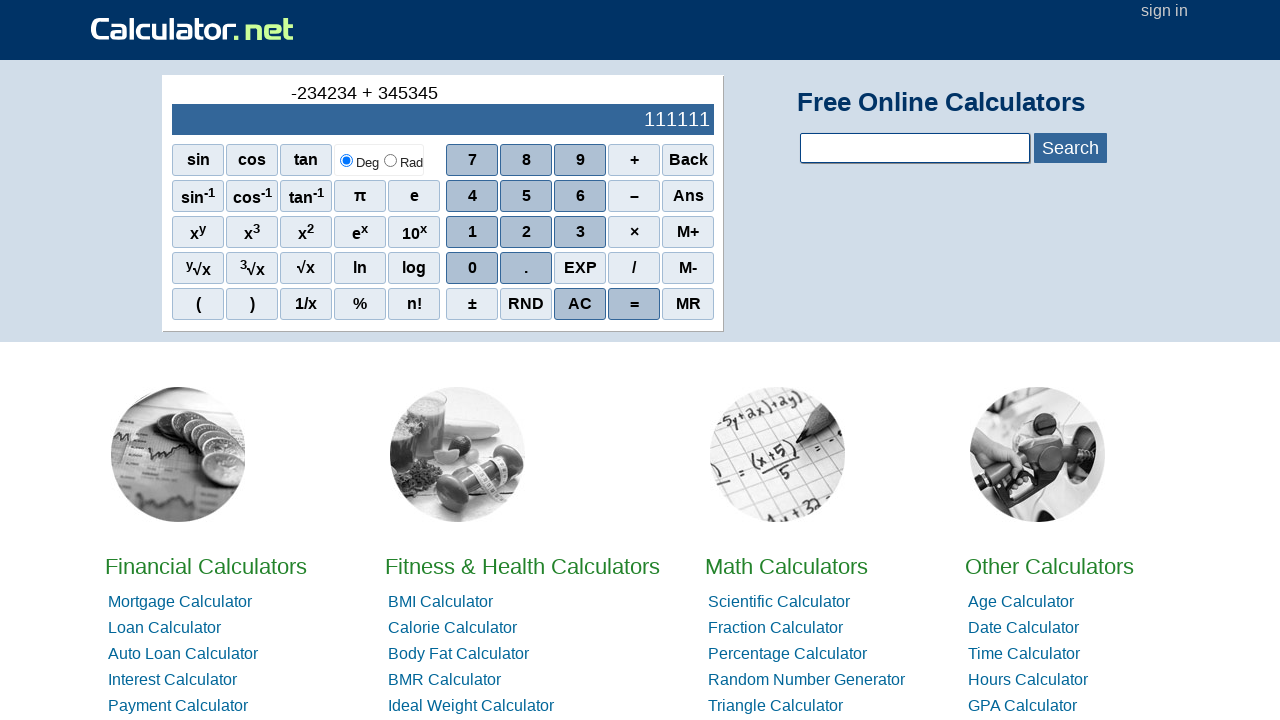

Clicked AC (All Clear) button at (580, 304) on xpath=//span[text()='AC']
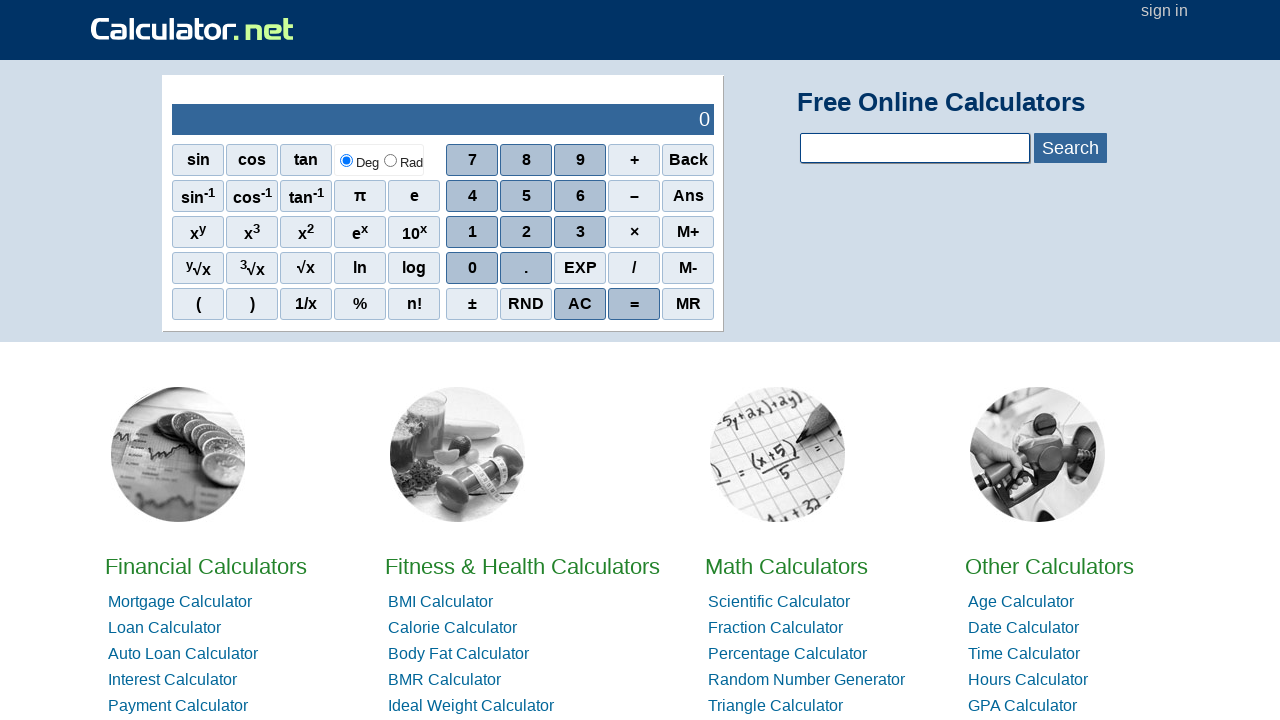

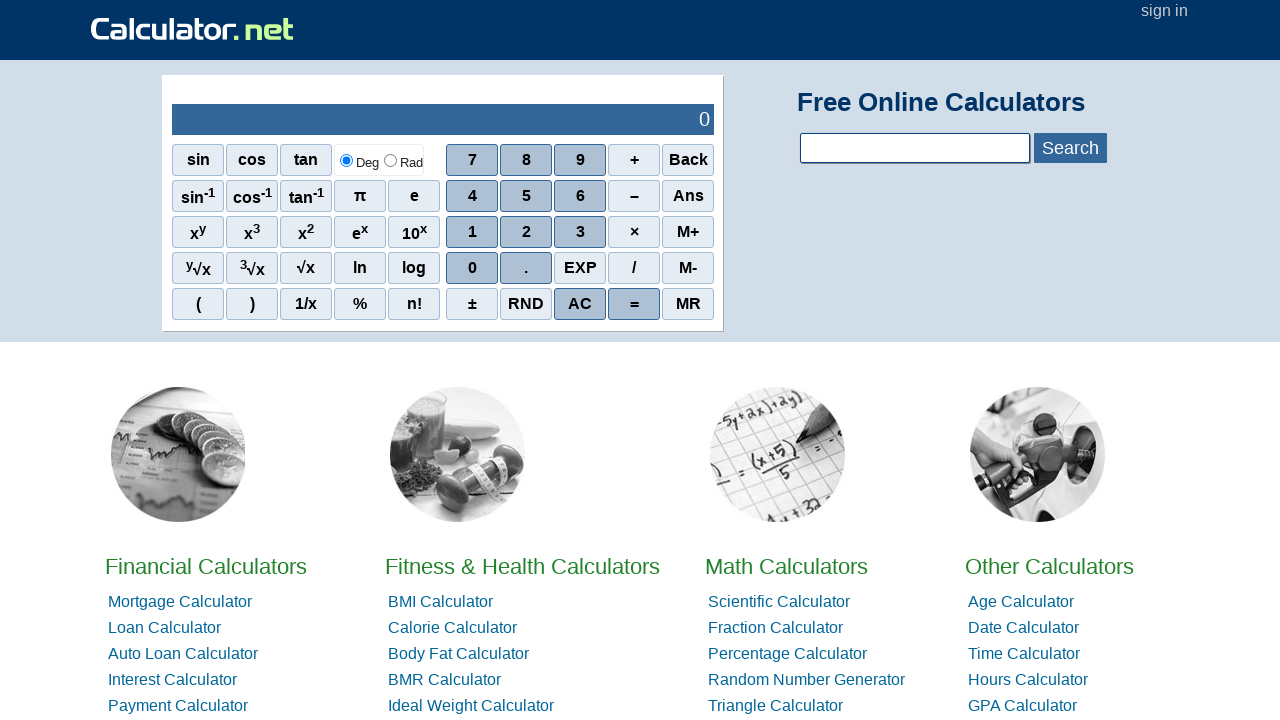